Tests infinite scroll functionality by scrolling to the last article and verifying that more articles are loaded dynamically.

Starting URL: https://techglobal-training.com/frontend

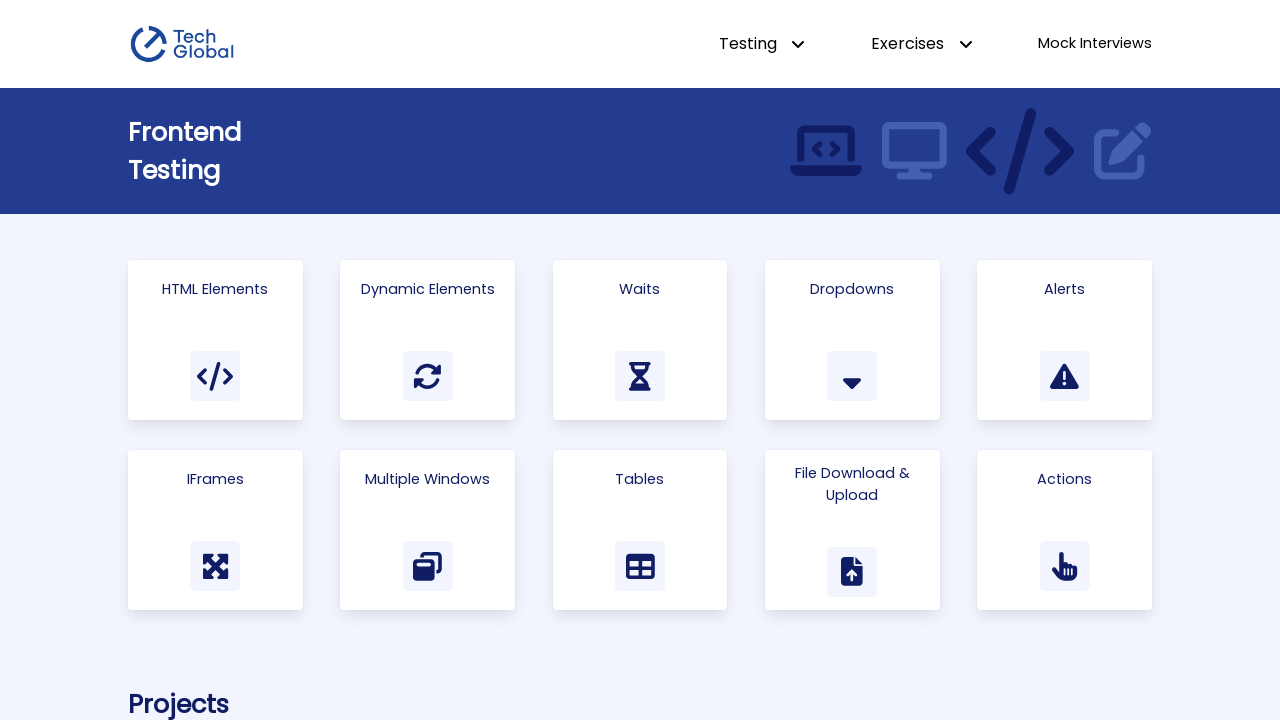

Clicked on 'Infinite Scroll' link at (369, 360) on a:has-text('Infinite Scroll')
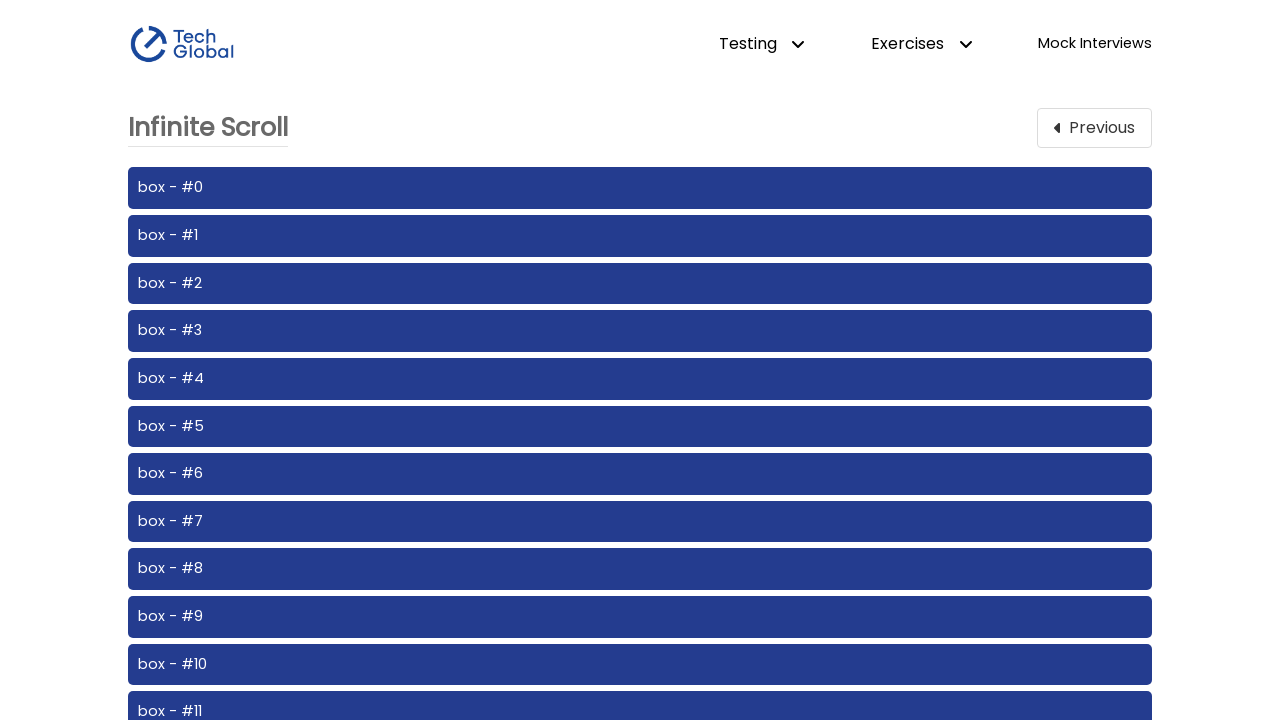

Waited for articles to load in infinite scroll component
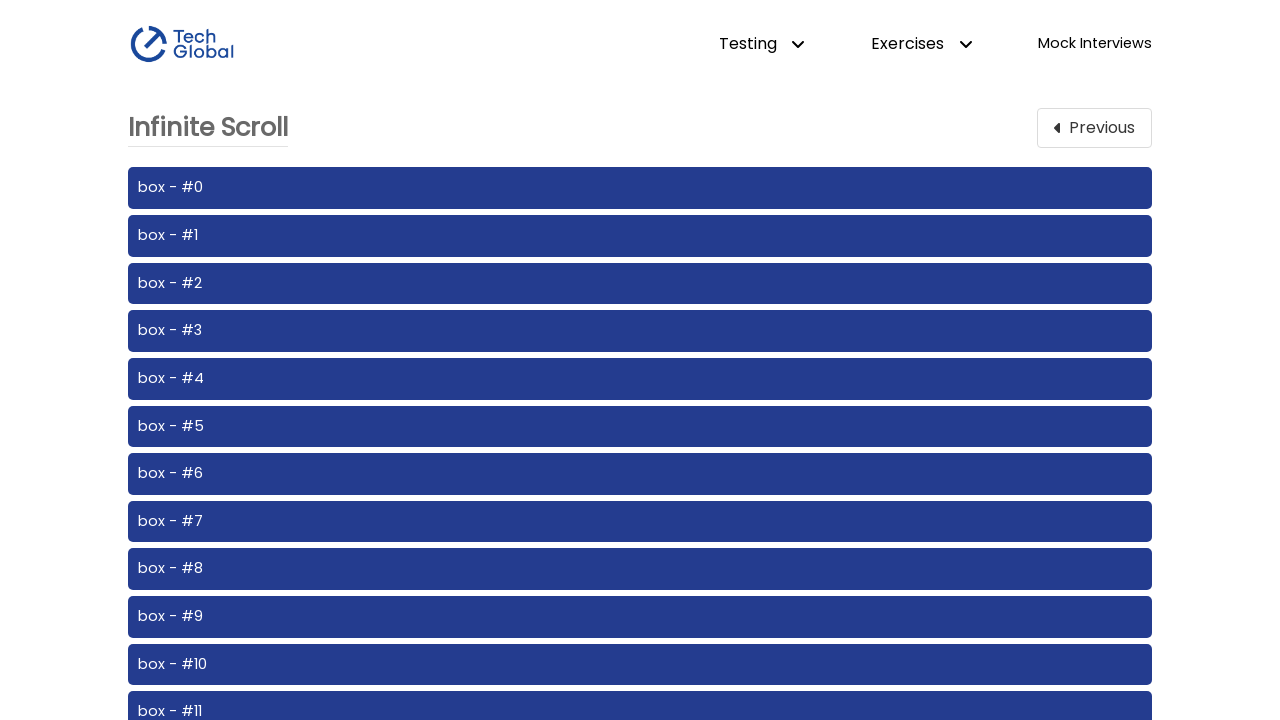

Scrolled to the last article to trigger infinite scroll
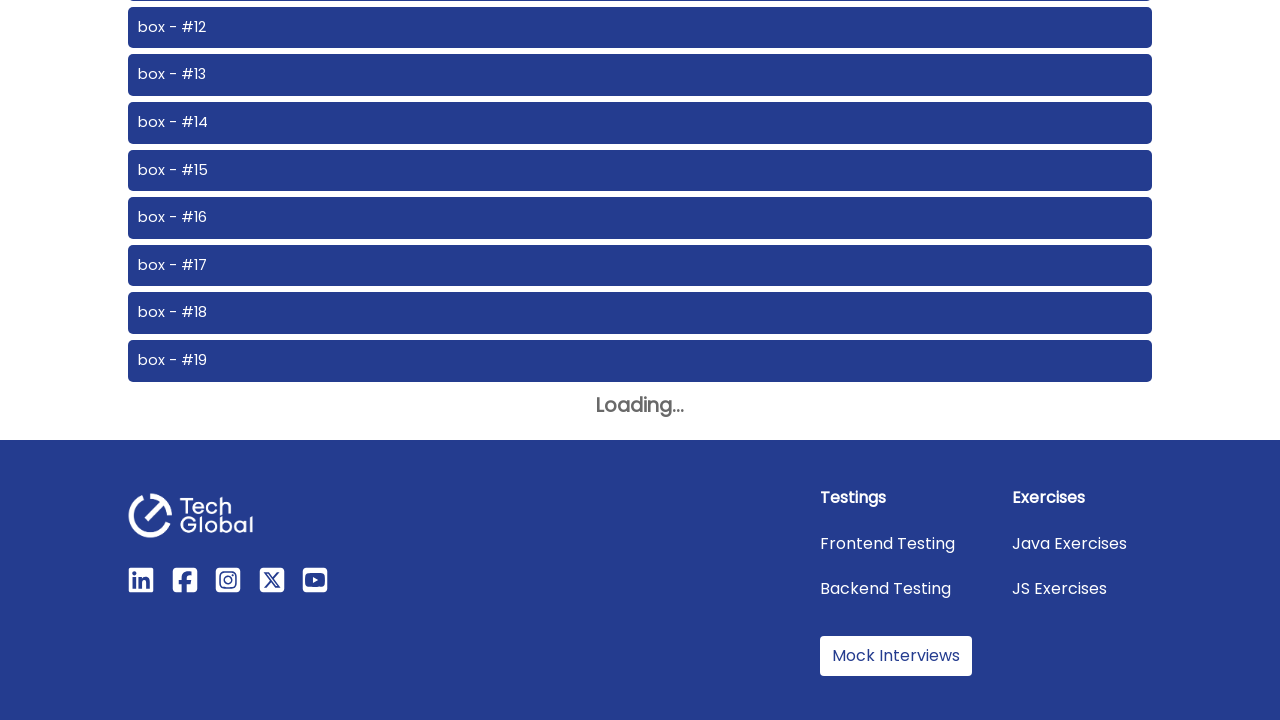

Waited 3 seconds for more articles to load dynamically
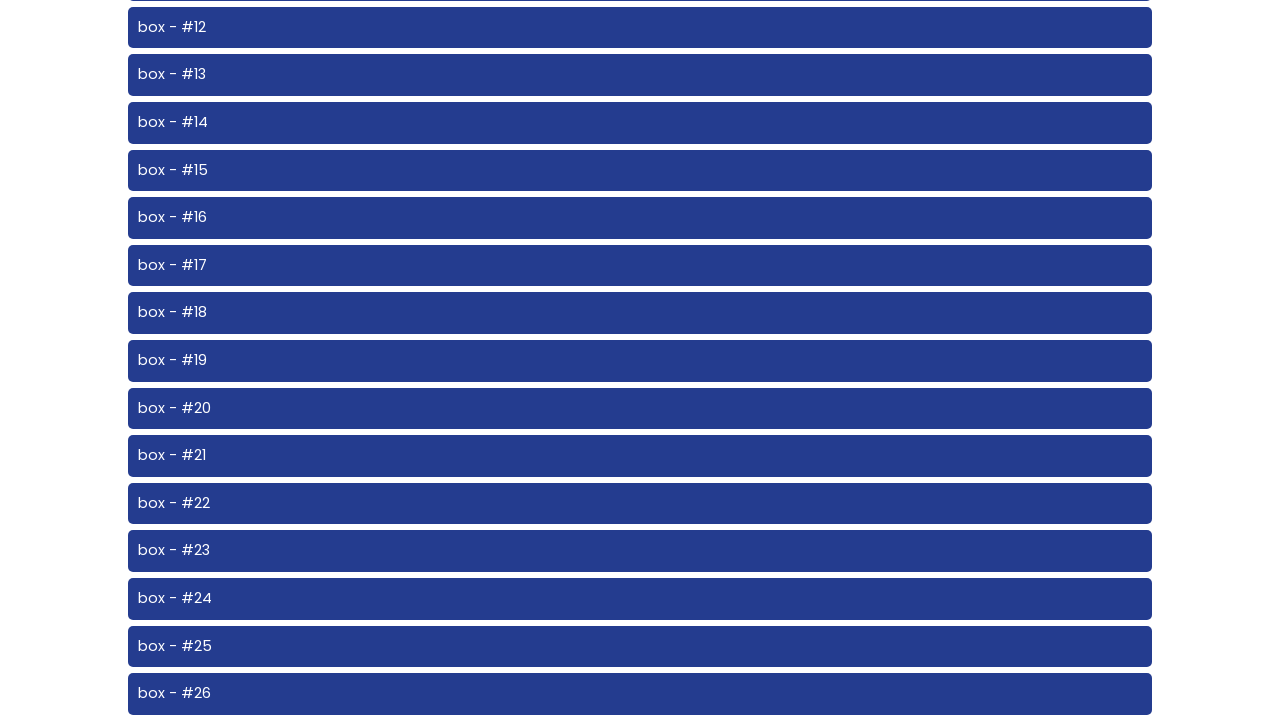

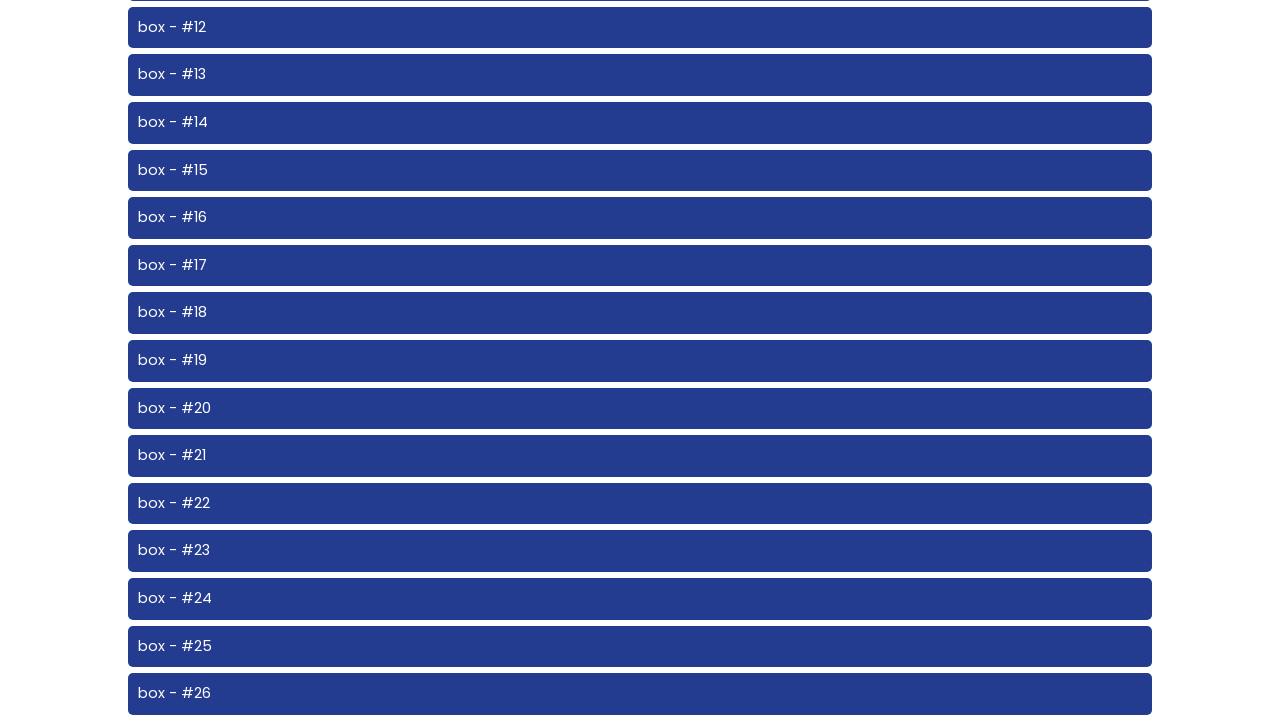